Tests a calendar date picker by navigating to a specific year (2027), selecting a month (June), and clicking on a date (9th), then verifies the selected date values are correct.

Starting URL: https://rahulshettyacademy.com/seleniumPractise/#/offers

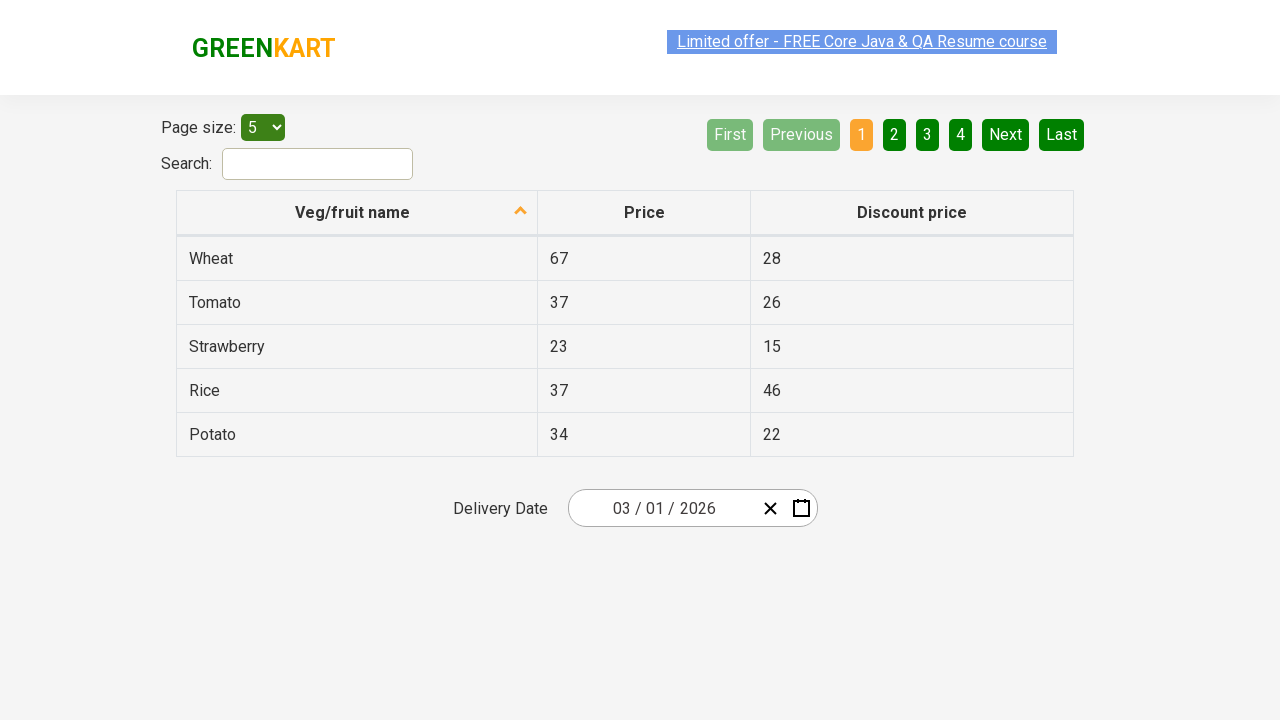

Clicked calendar picker button to open calendar at (801, 508) on xpath=//button[contains(@class,'calendar-button')]
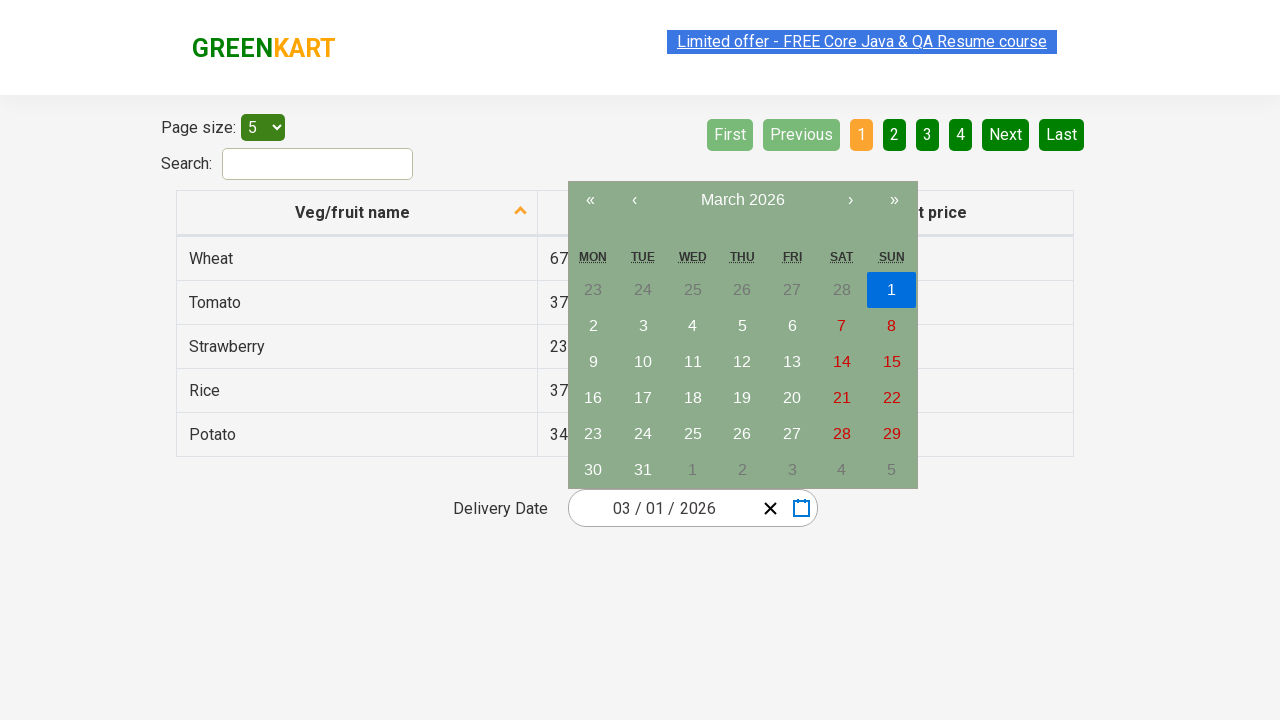

Waited 2 seconds for calendar to load
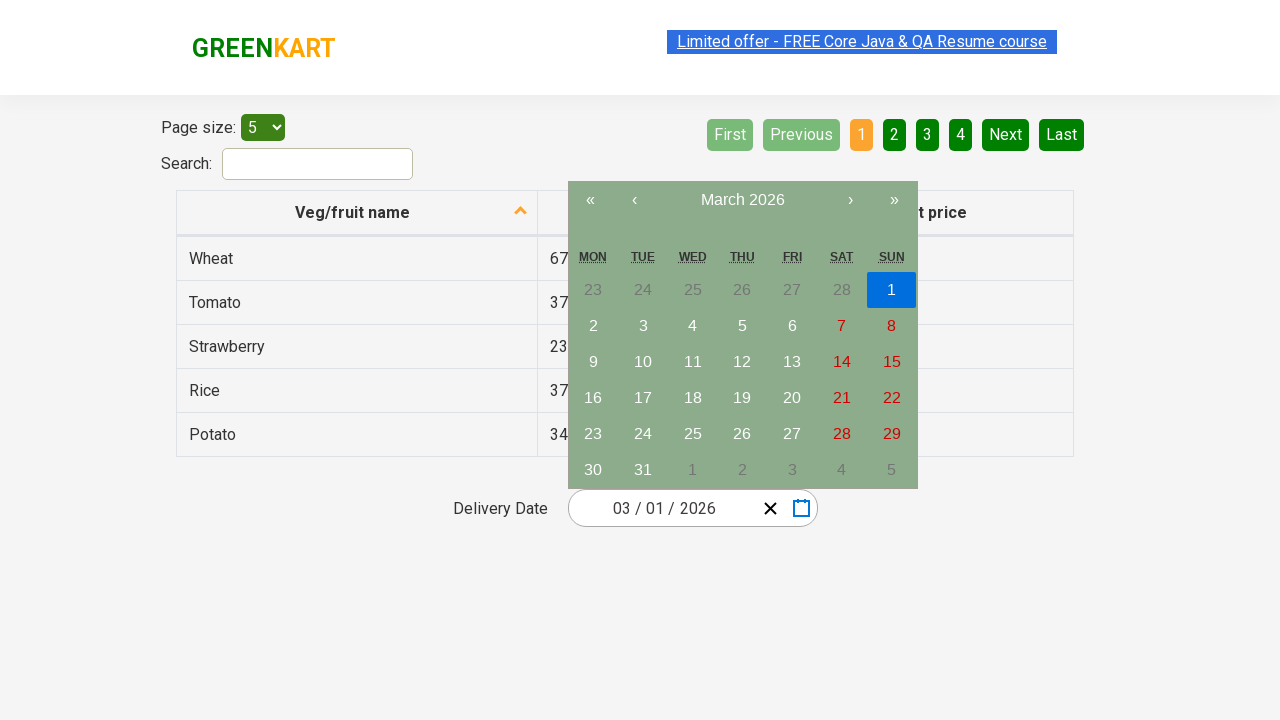

Clicked calendar navigation label to switch to year/month view at (742, 200) on xpath=//button[contains(@class,'calendar__navigation__label')]
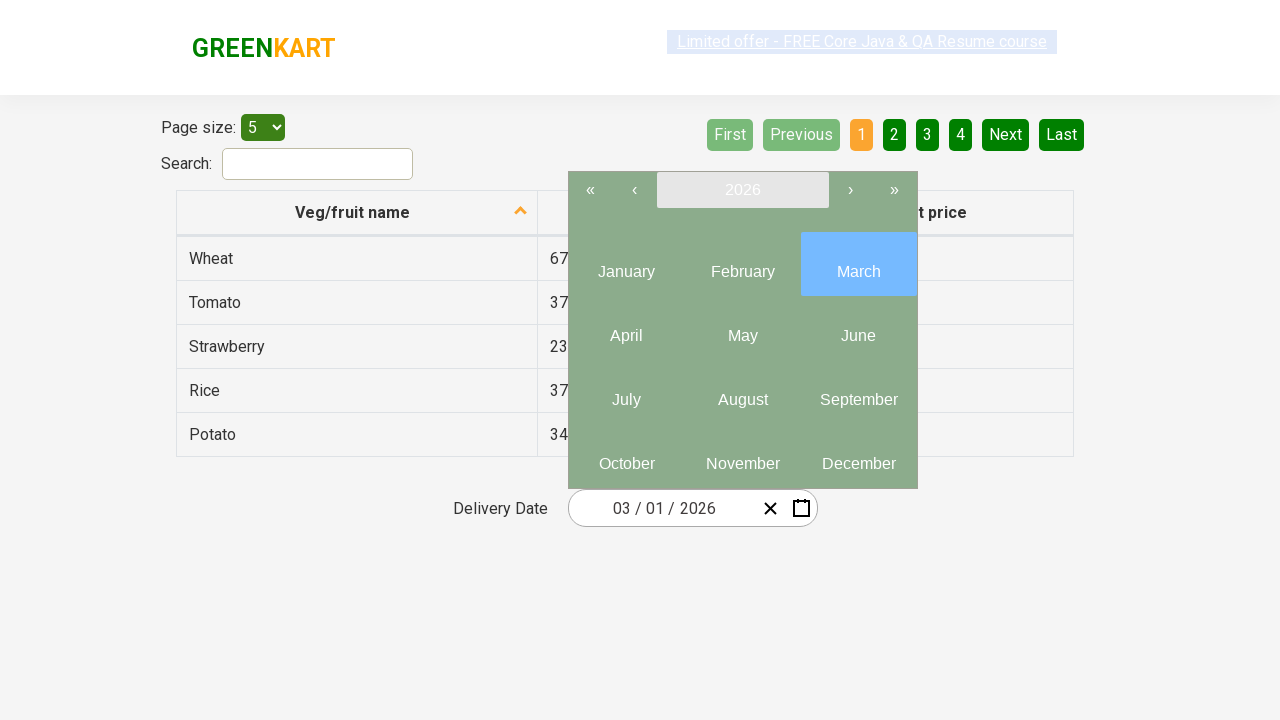

Waited 2 seconds for year/month view to load
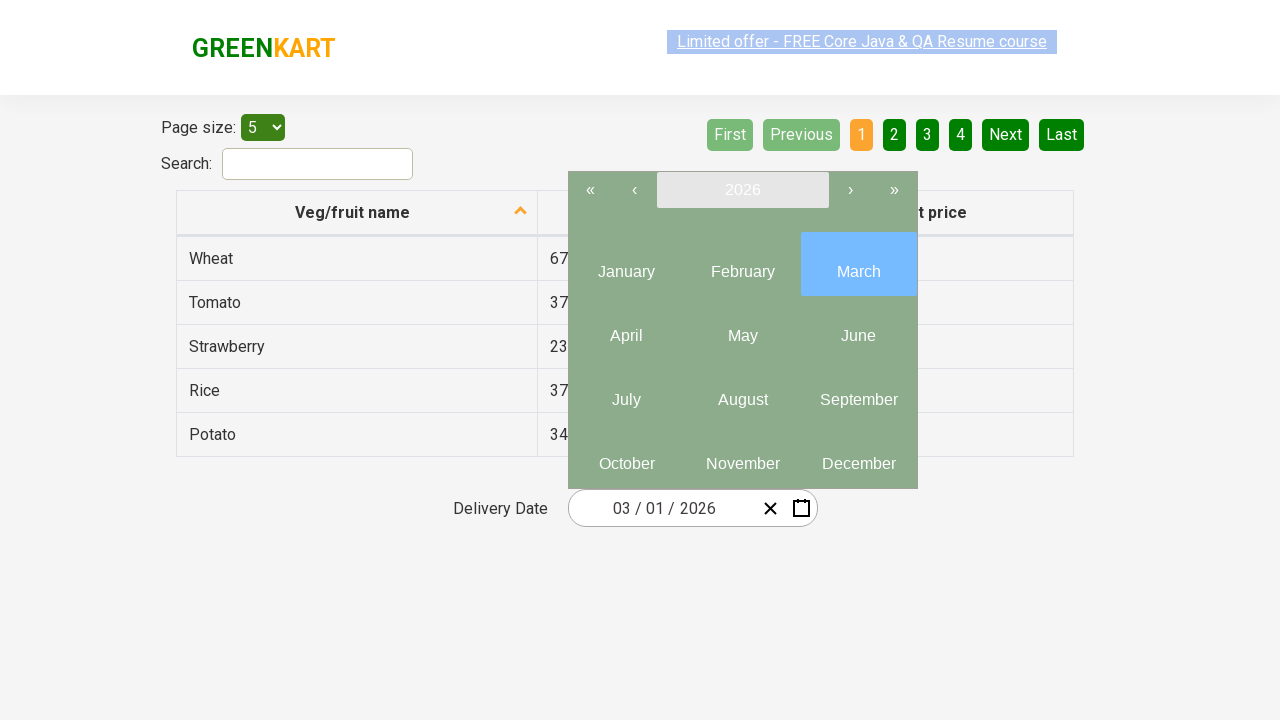

Retrieved initial year from calendar: 2026
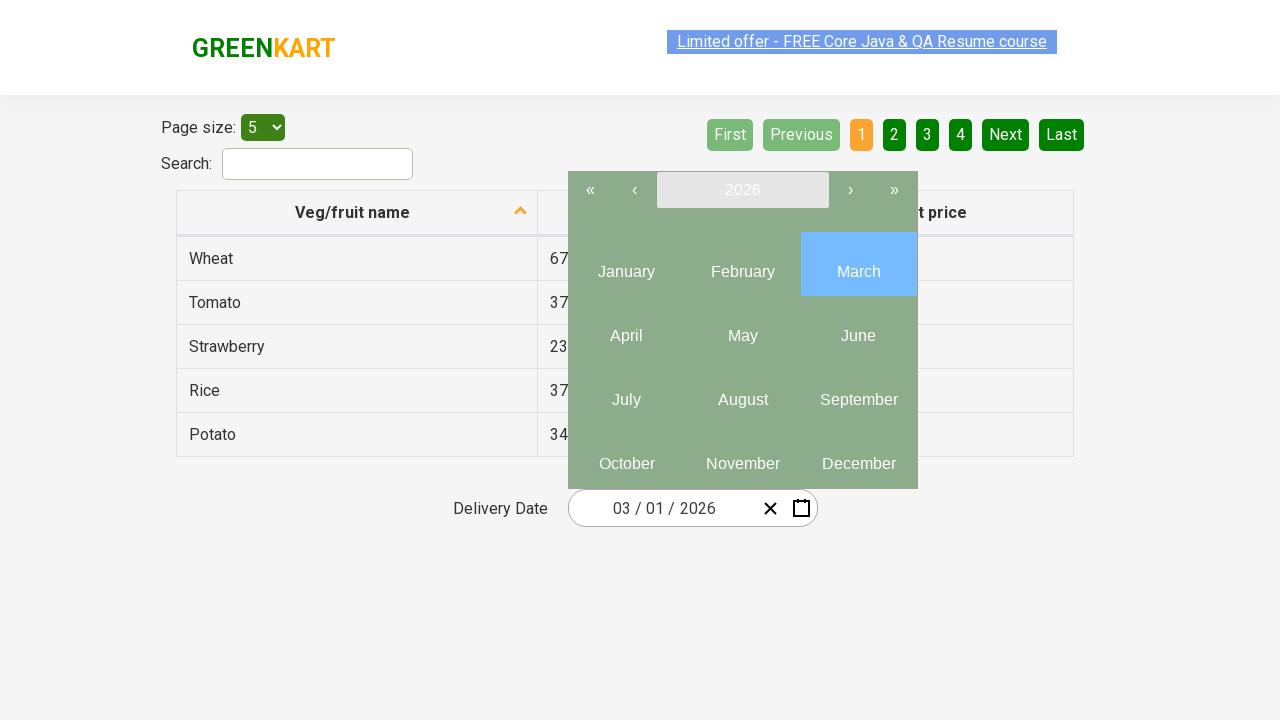

Clicked next year button (iteration 1/1) to navigate forward to 2027 at (850, 190) on xpath=//button[contains(@class,'navigation__next-button')]
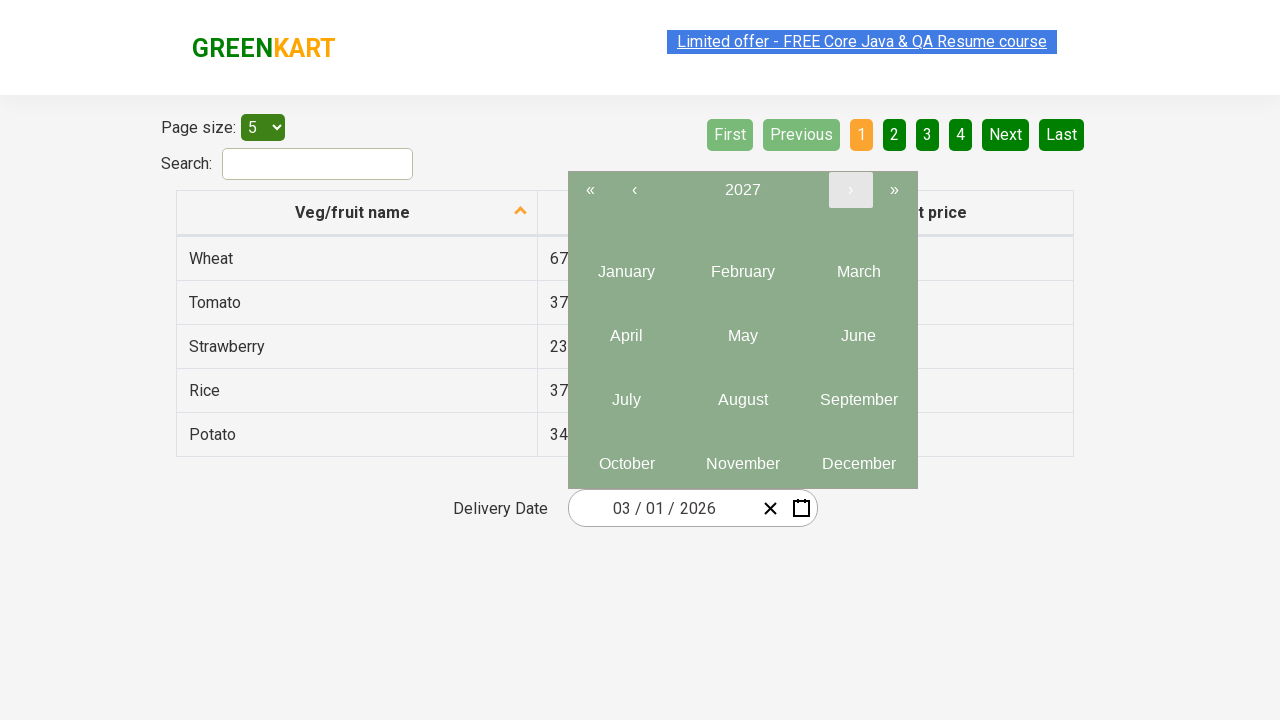

Selected month June (month 6) from calendar at (858, 336) on button[class*='year-view__months__month'] abbr >> nth=5
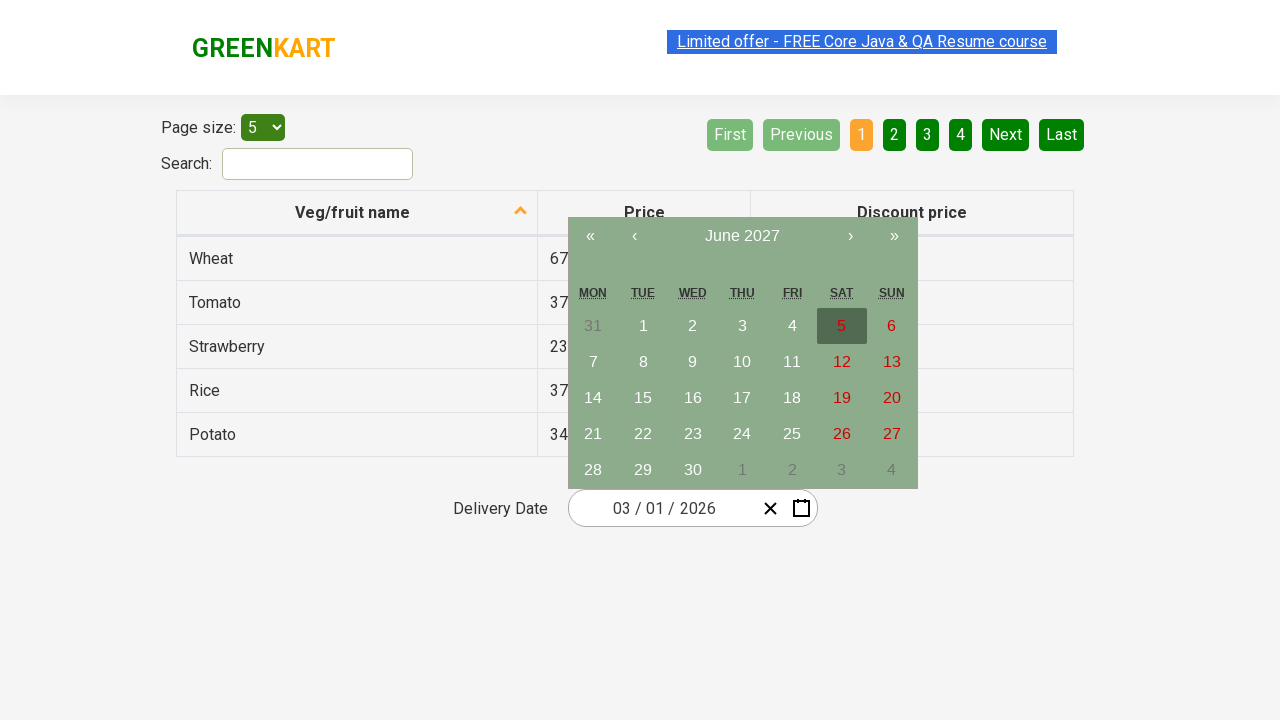

Selected date 9 from calendar at (693, 362) on xpath=//div[contains(@class,'month-view__days')]//button[not(contains(@class,'da
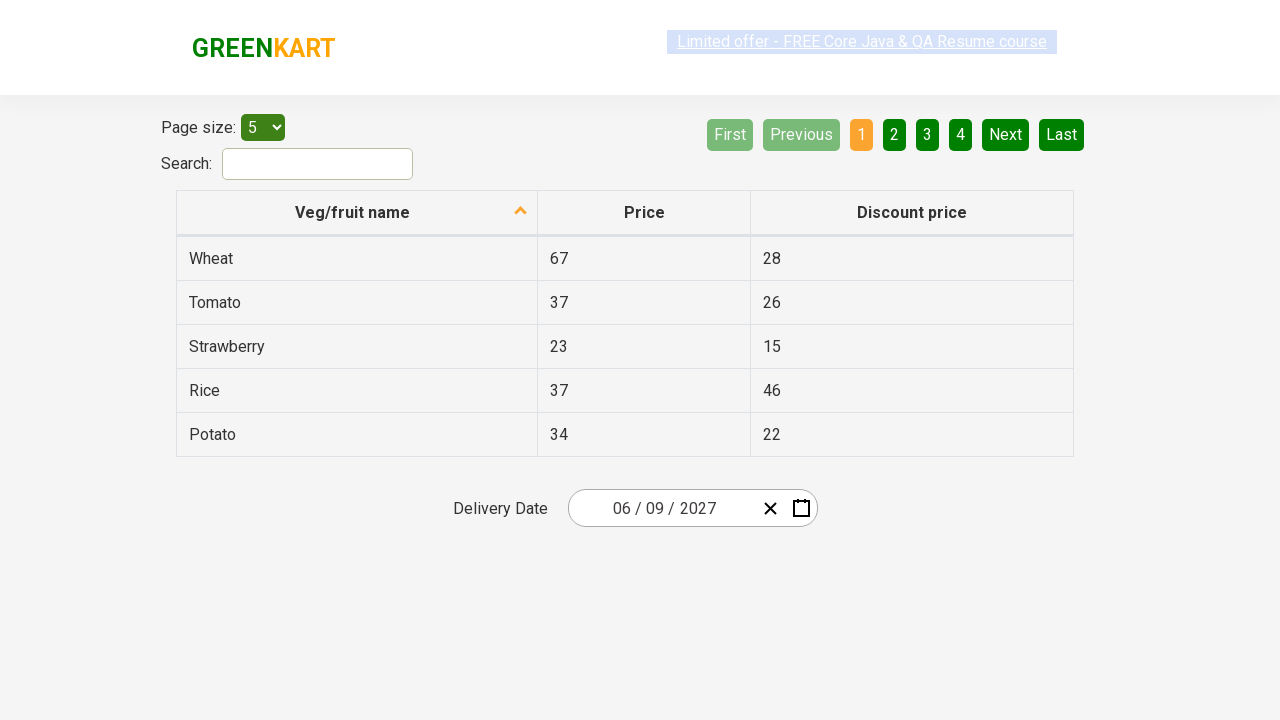

Verified date input field 1: expected '6', got '6'
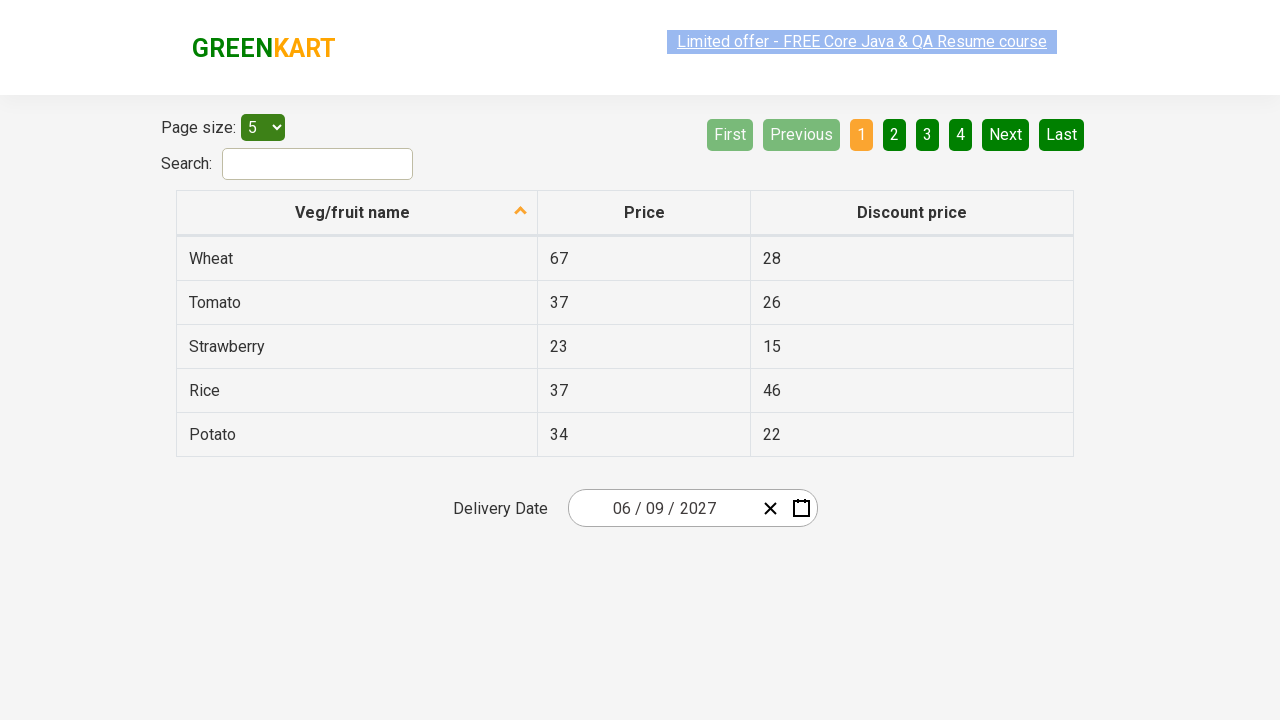

Verified date input field 2: expected '9', got '9'
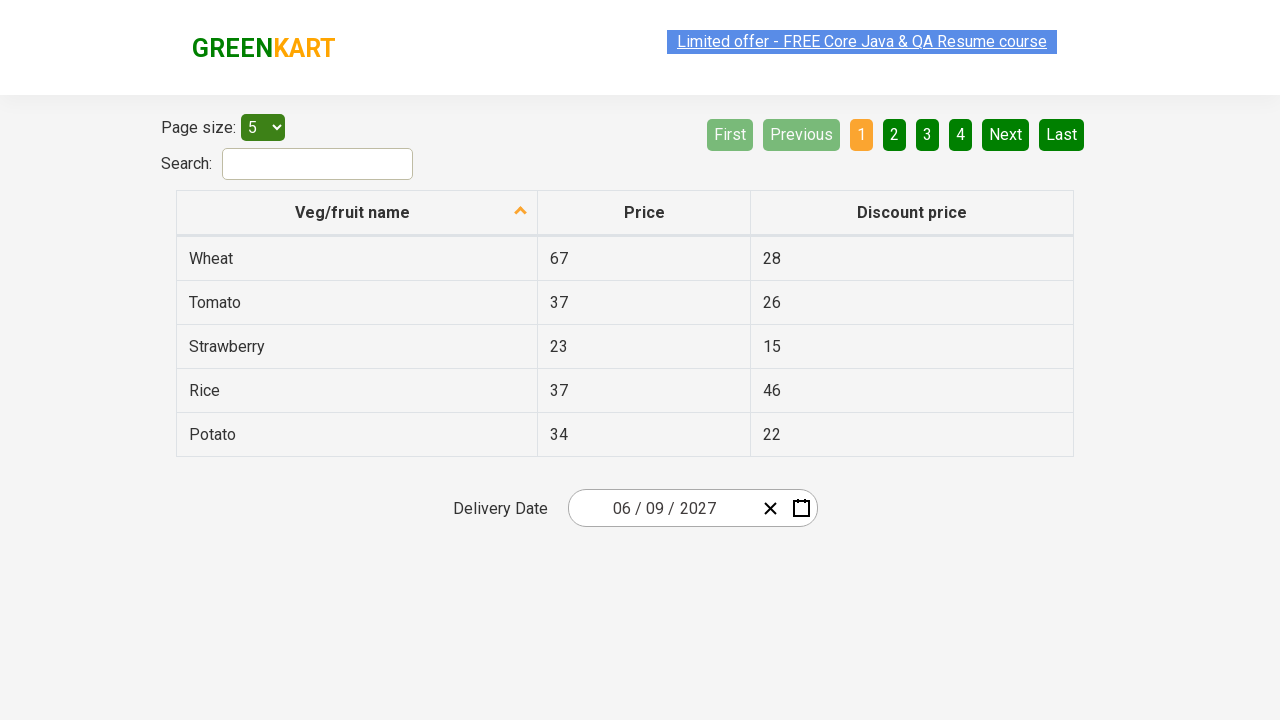

Verified date input field 3: expected '2027', got '2027'
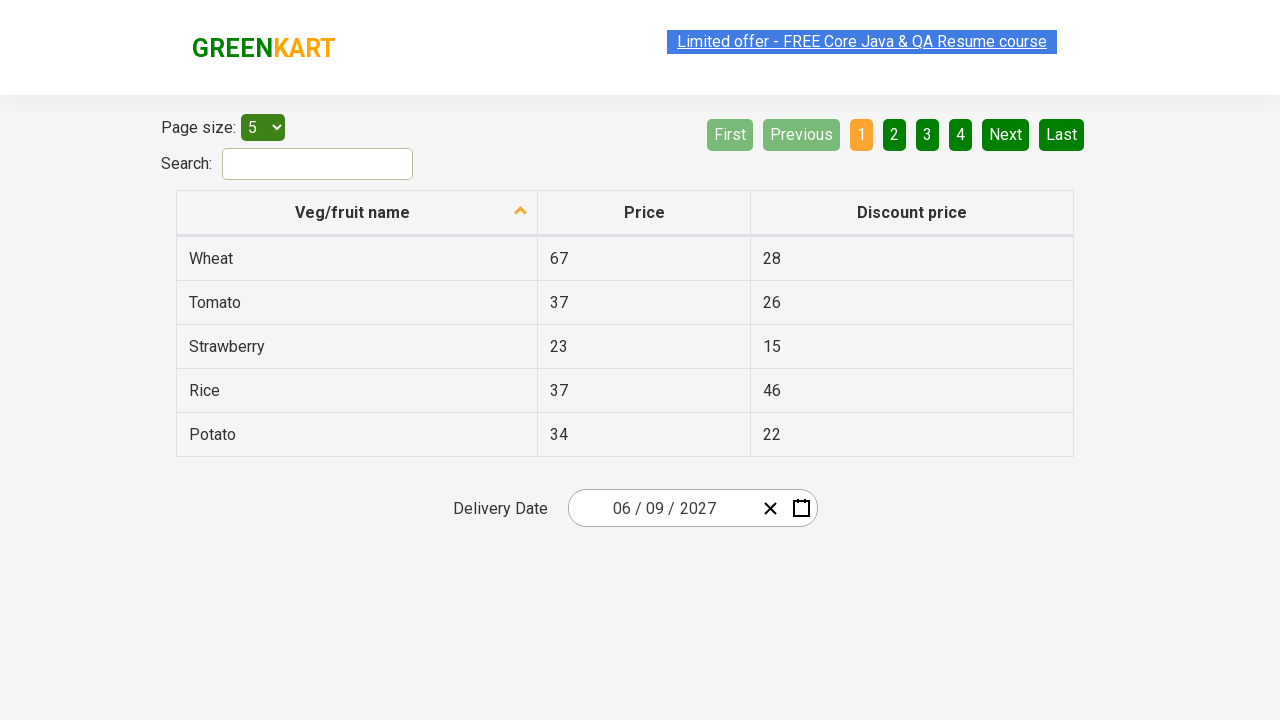

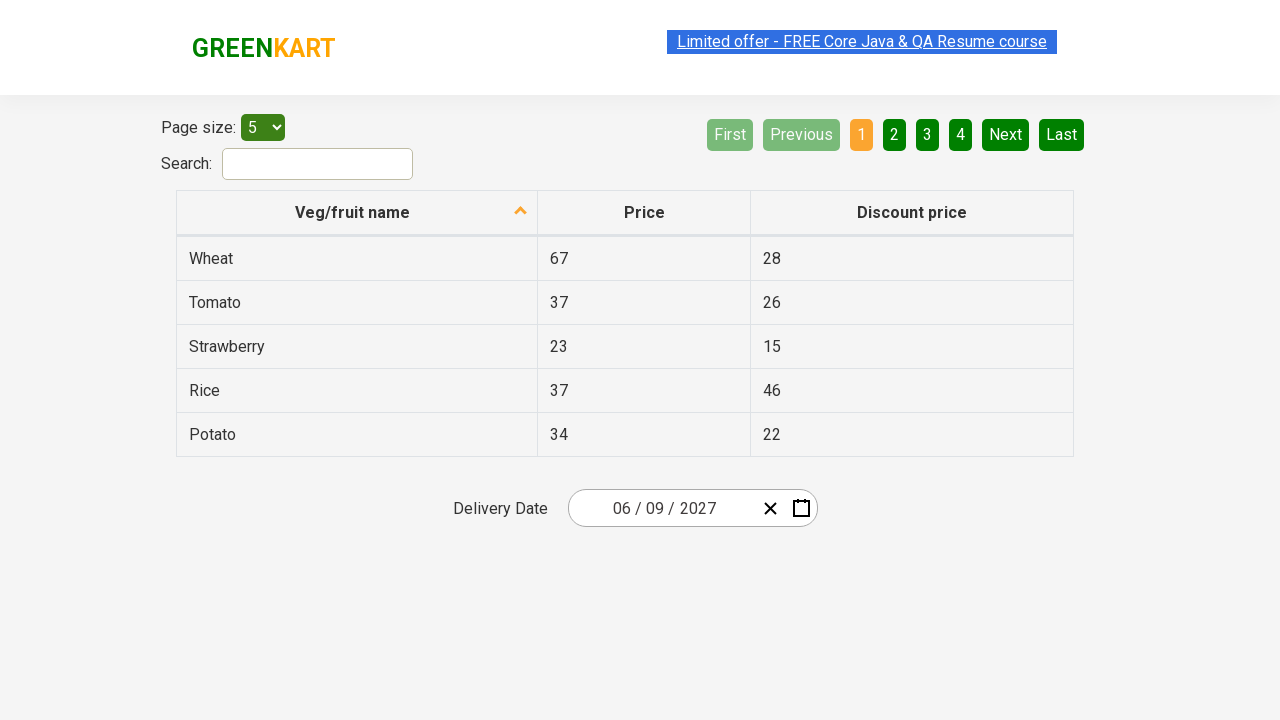